Tests dropdown passenger selection functionality by clicking to open the passenger info dropdown, incrementing adult count 4 times, and closing the dropdown

Starting URL: https://rahulshettyacademy.com/dropdownsPractise/

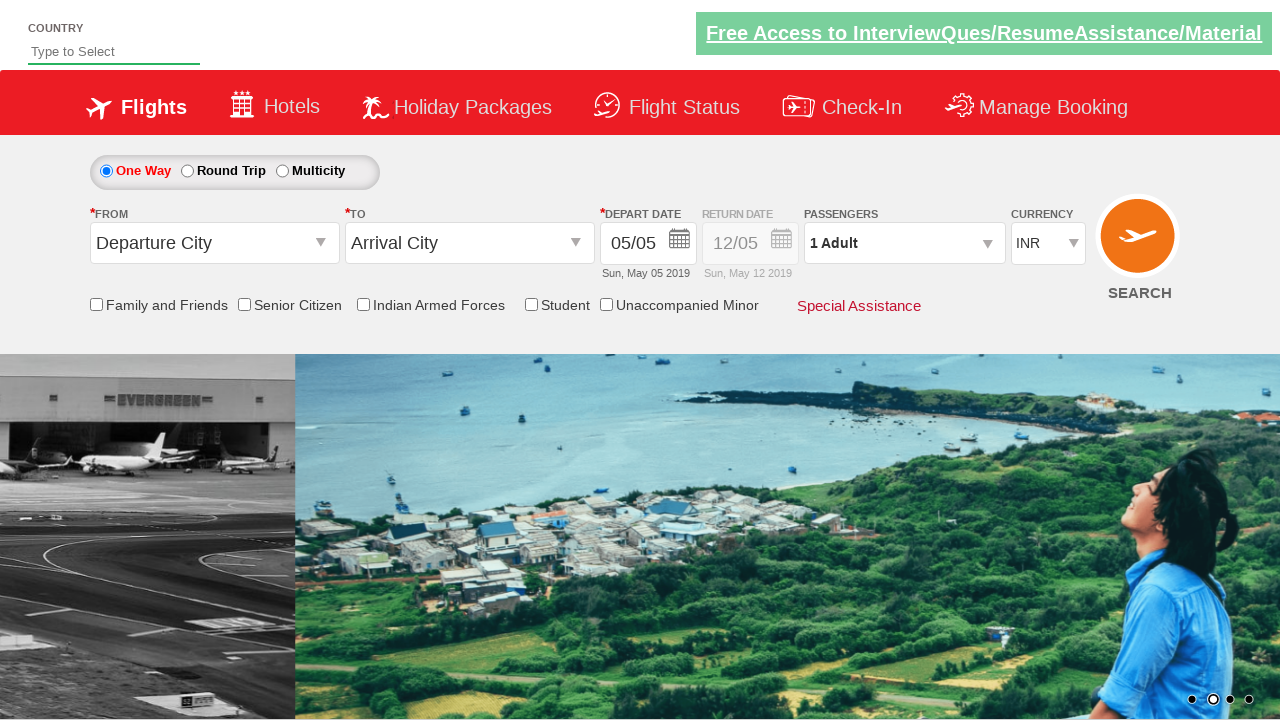

Clicked passenger info dropdown to open it at (904, 243) on #divpaxinfo
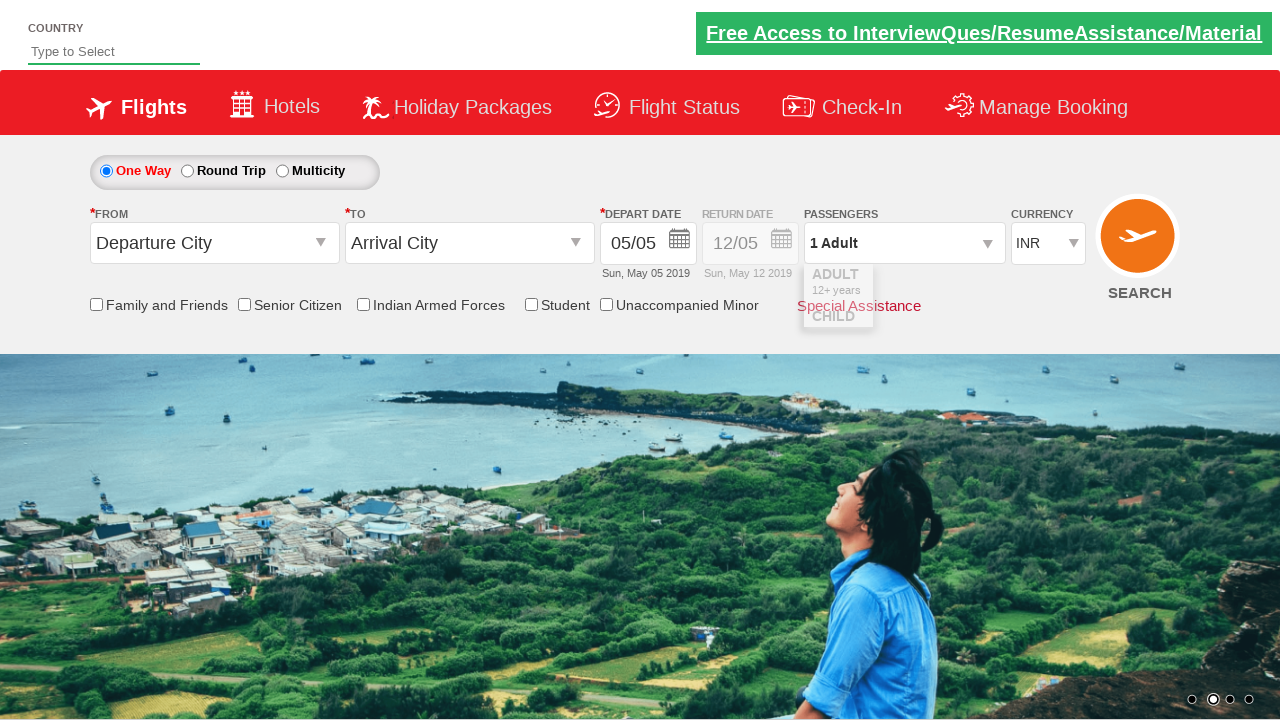

Increment adult button became visible
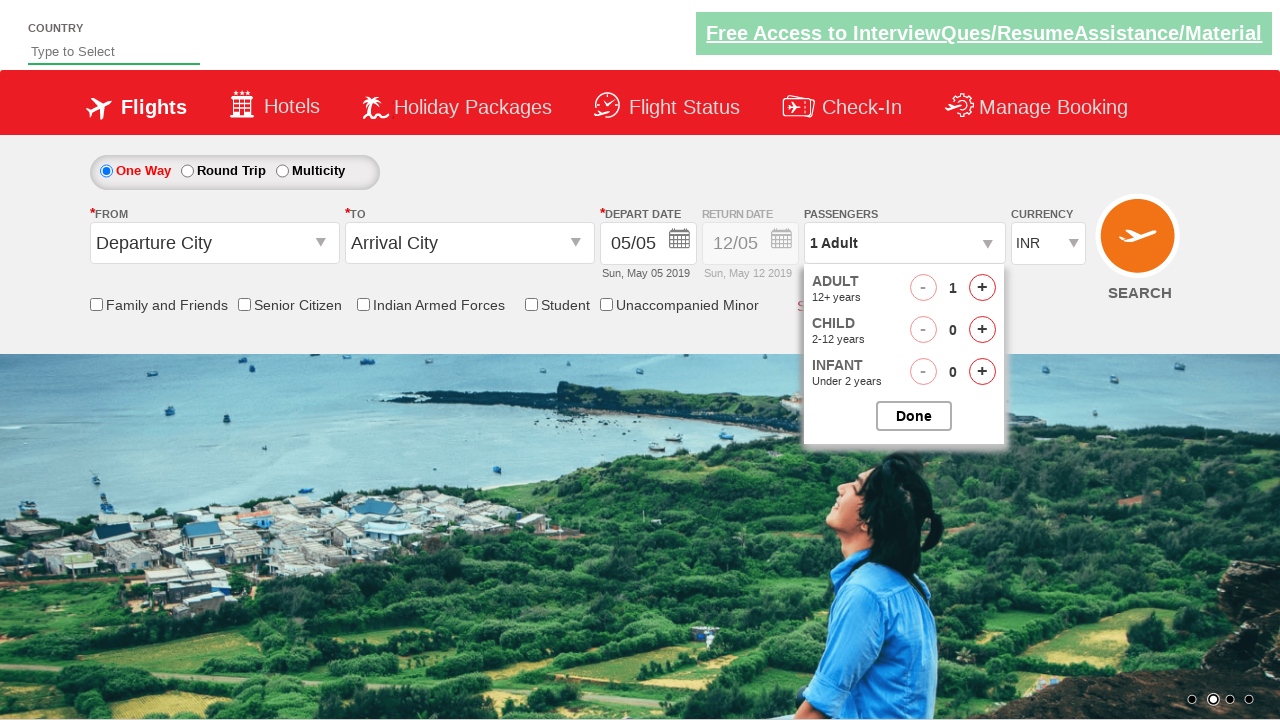

Incremented adult count (iteration 1 of 4) at (982, 288) on #hrefIncAdt
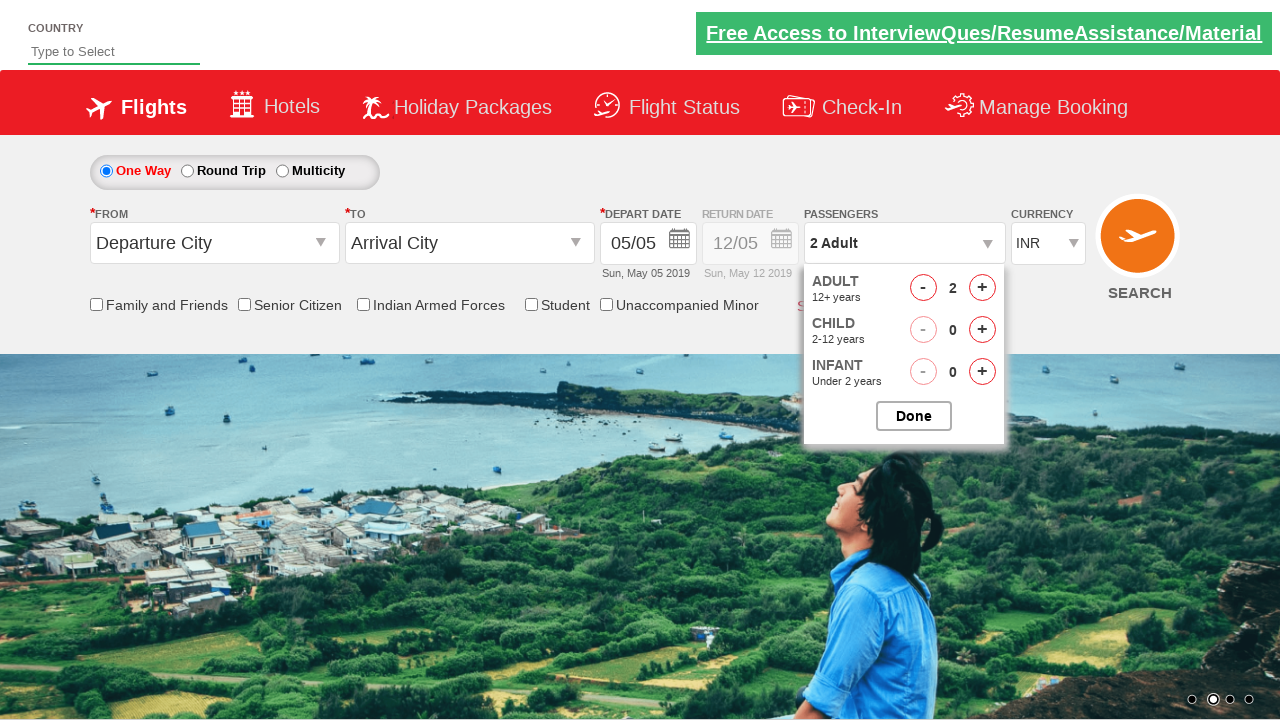

Incremented adult count (iteration 2 of 4) at (982, 288) on #hrefIncAdt
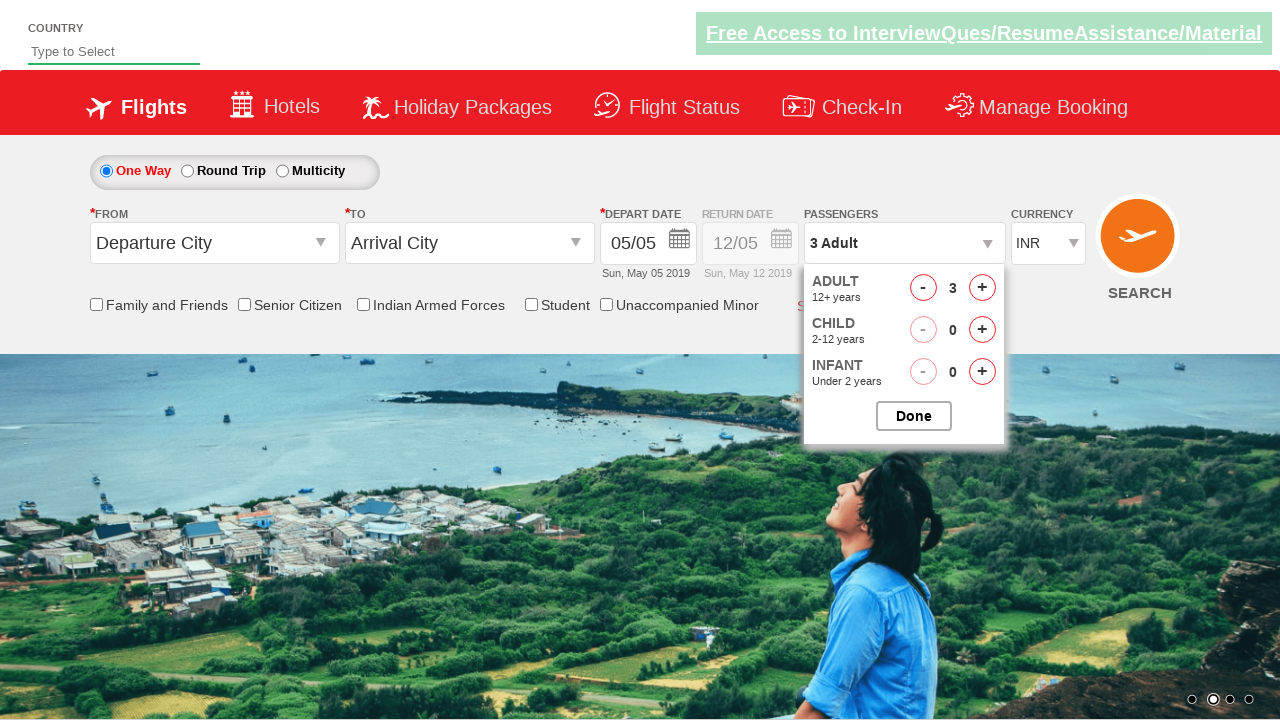

Incremented adult count (iteration 3 of 4) at (982, 288) on #hrefIncAdt
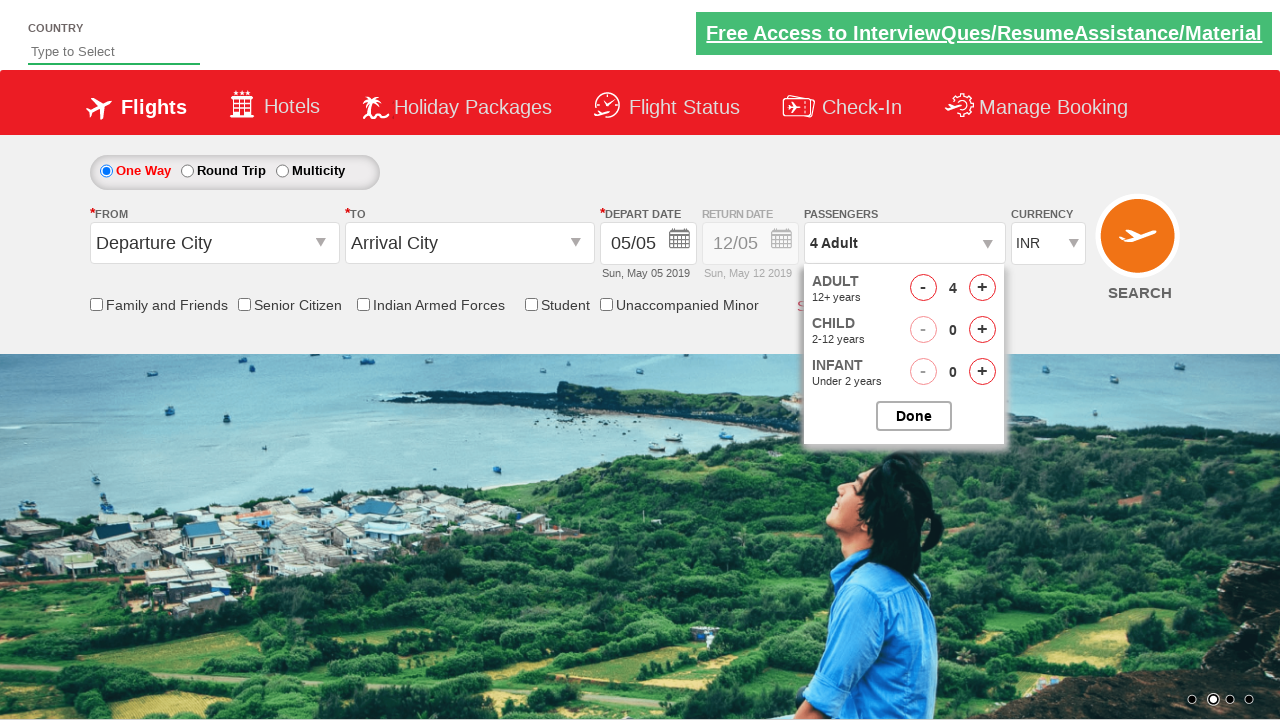

Incremented adult count (iteration 4 of 4) at (982, 288) on #hrefIncAdt
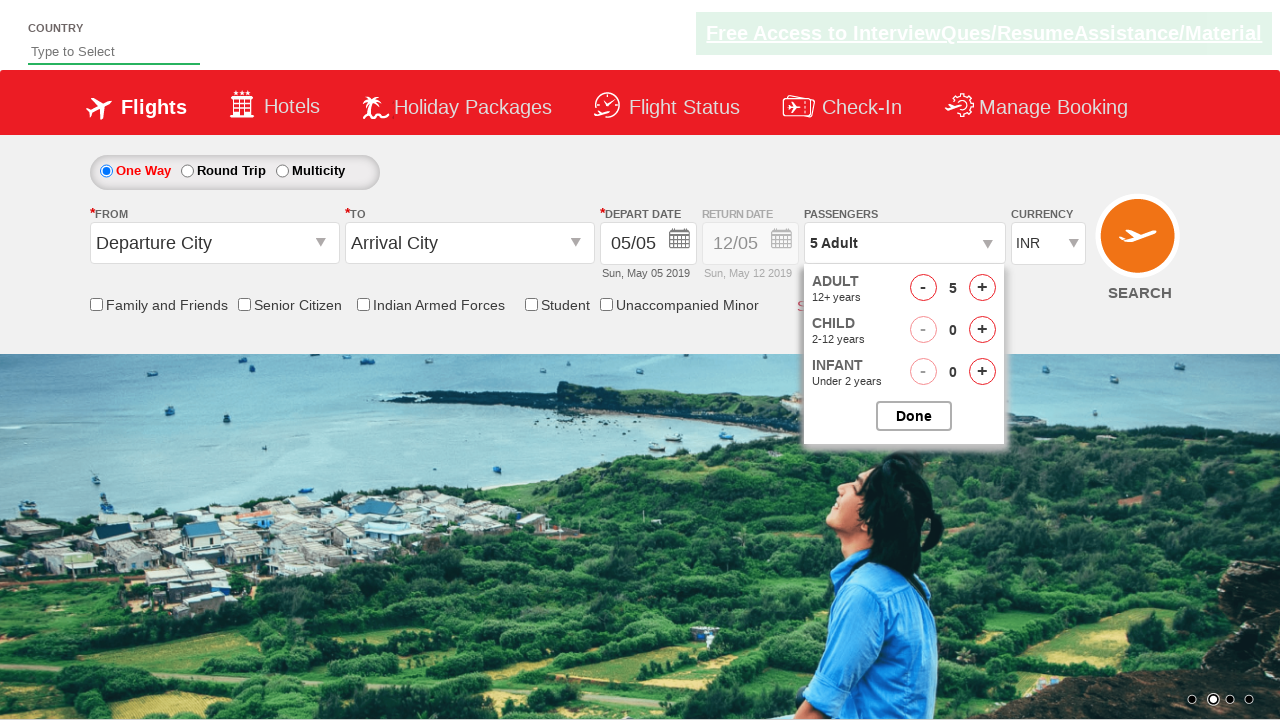

Closed the passenger options dropdown at (914, 416) on #btnclosepaxoption
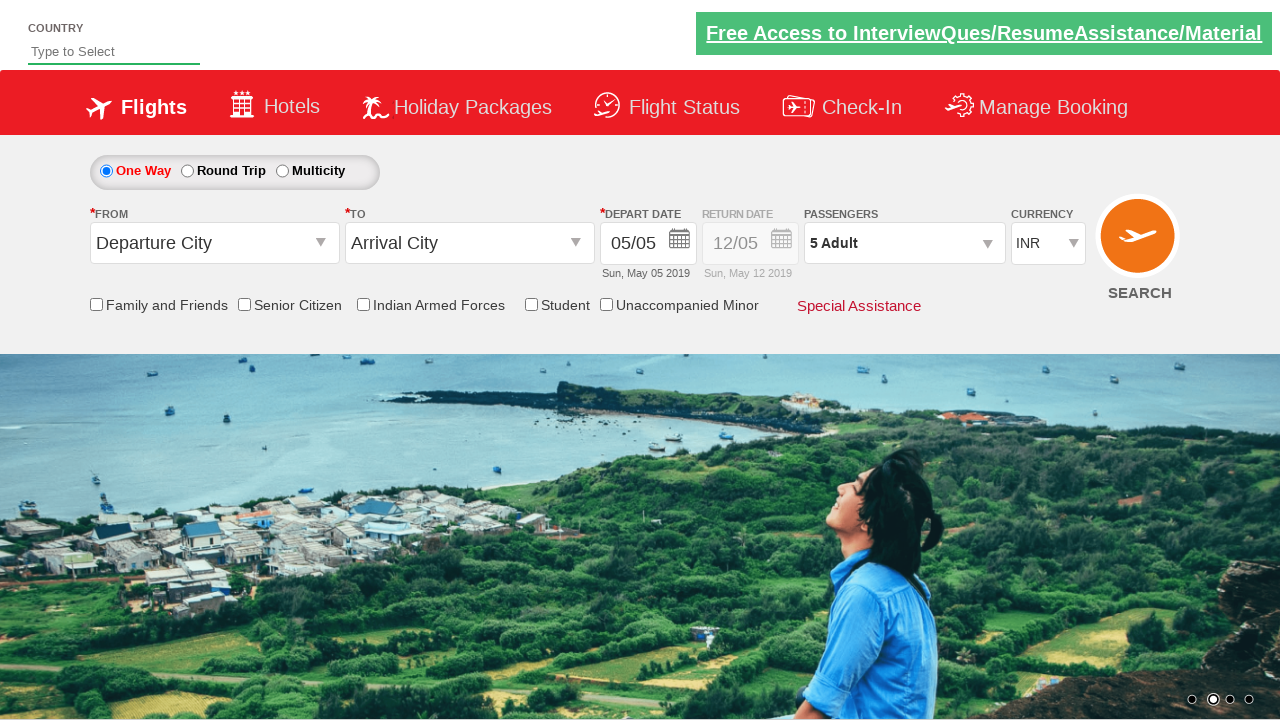

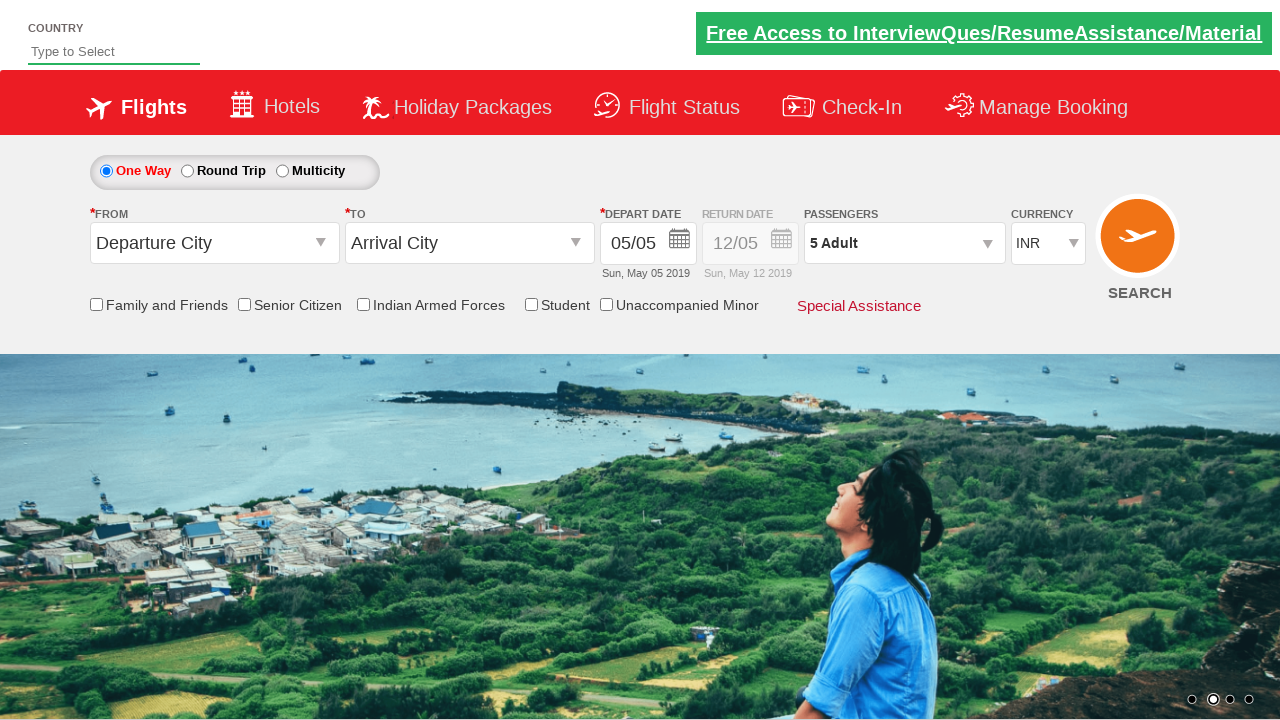